Tests the JPL Space image gallery by clicking the full image button to view the featured Mars image in a lightbox/modal.

Starting URL: https://data-class-jpl-space.s3.amazonaws.com/JPL_Space/index.html

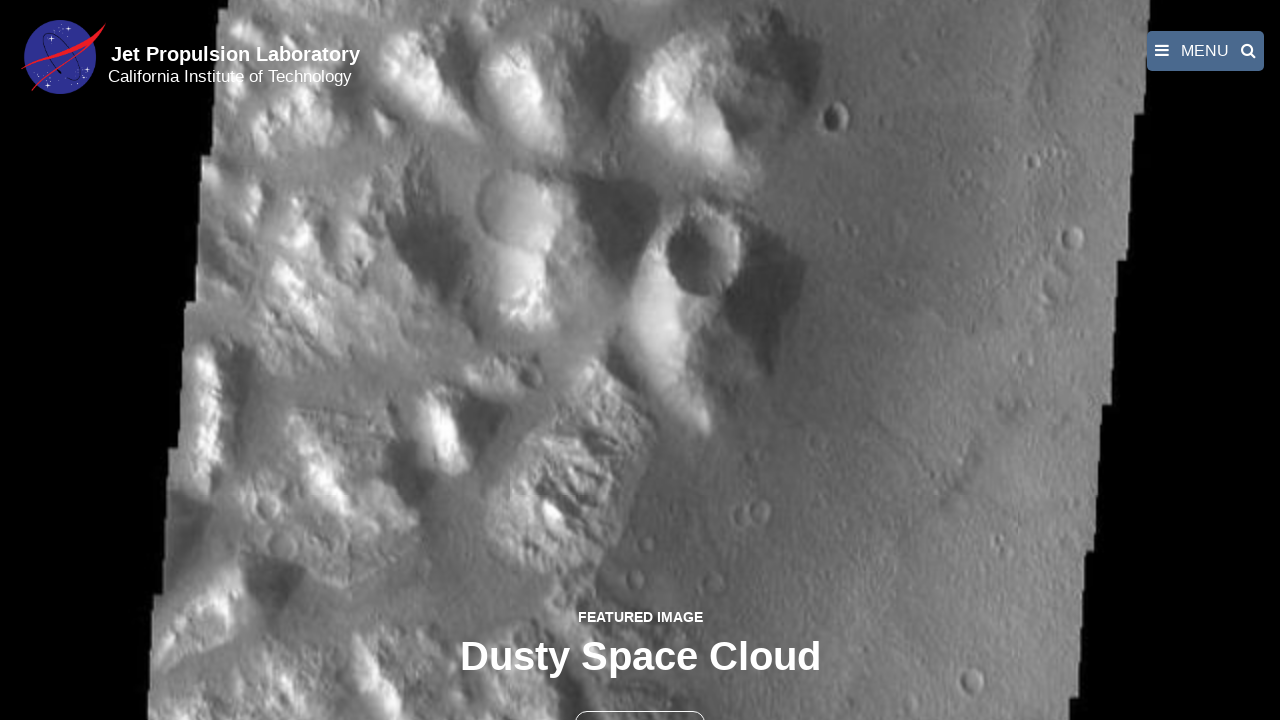

Clicked the full image button to open featured Mars image in lightbox at (640, 699) on button >> nth=1
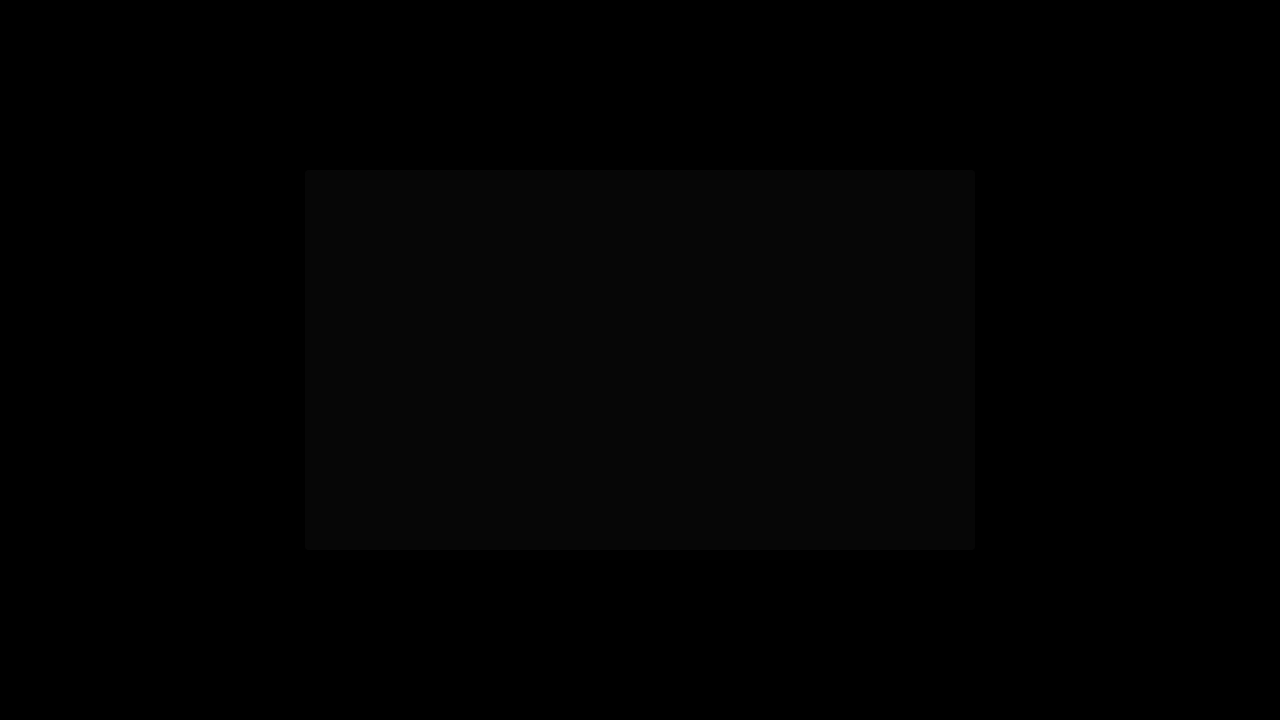

Featured Mars image loaded in lightbox/modal
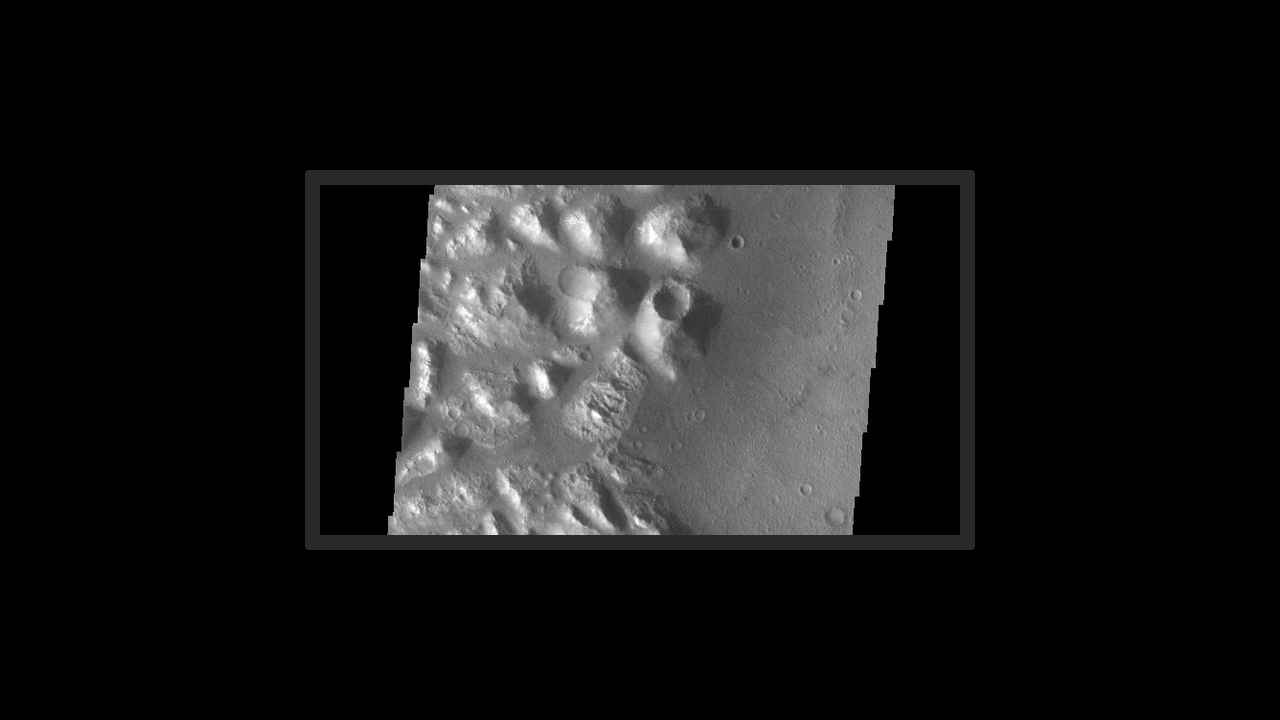

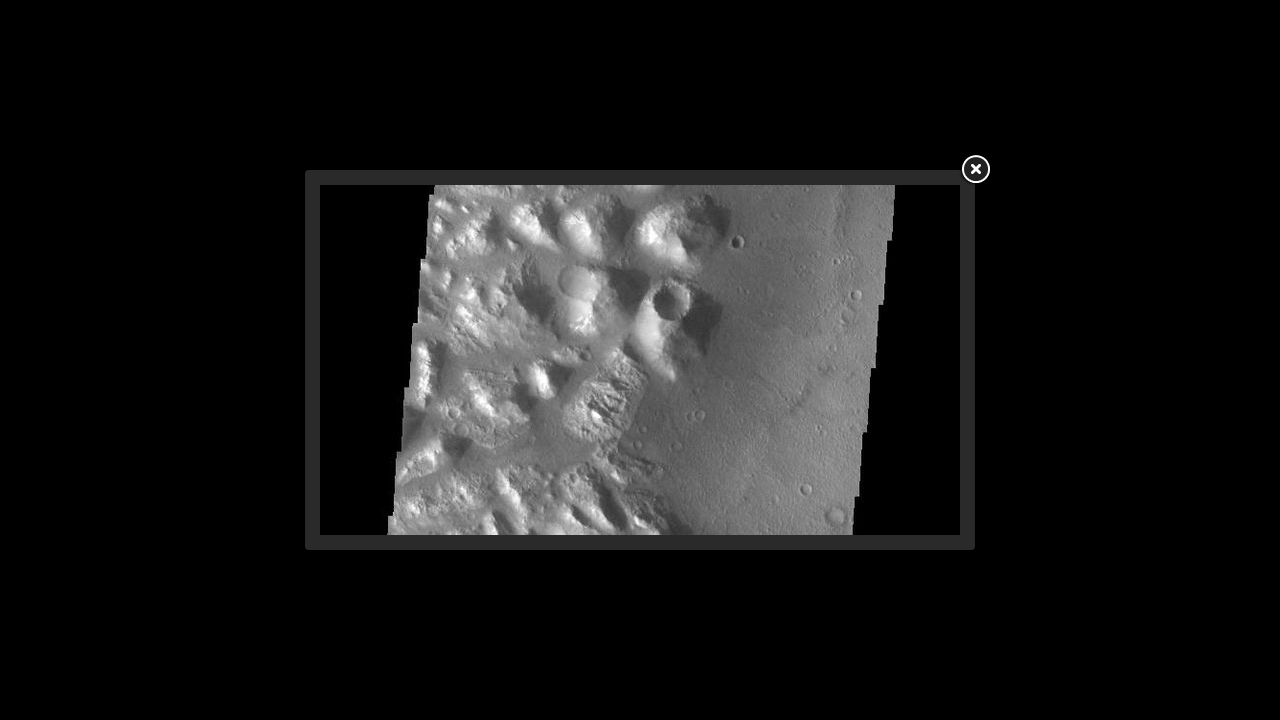